Tests registration uniqueness validation by attempting to register with an existing username to verify error handling

Starting URL: https://buggy.justtestit.org/register

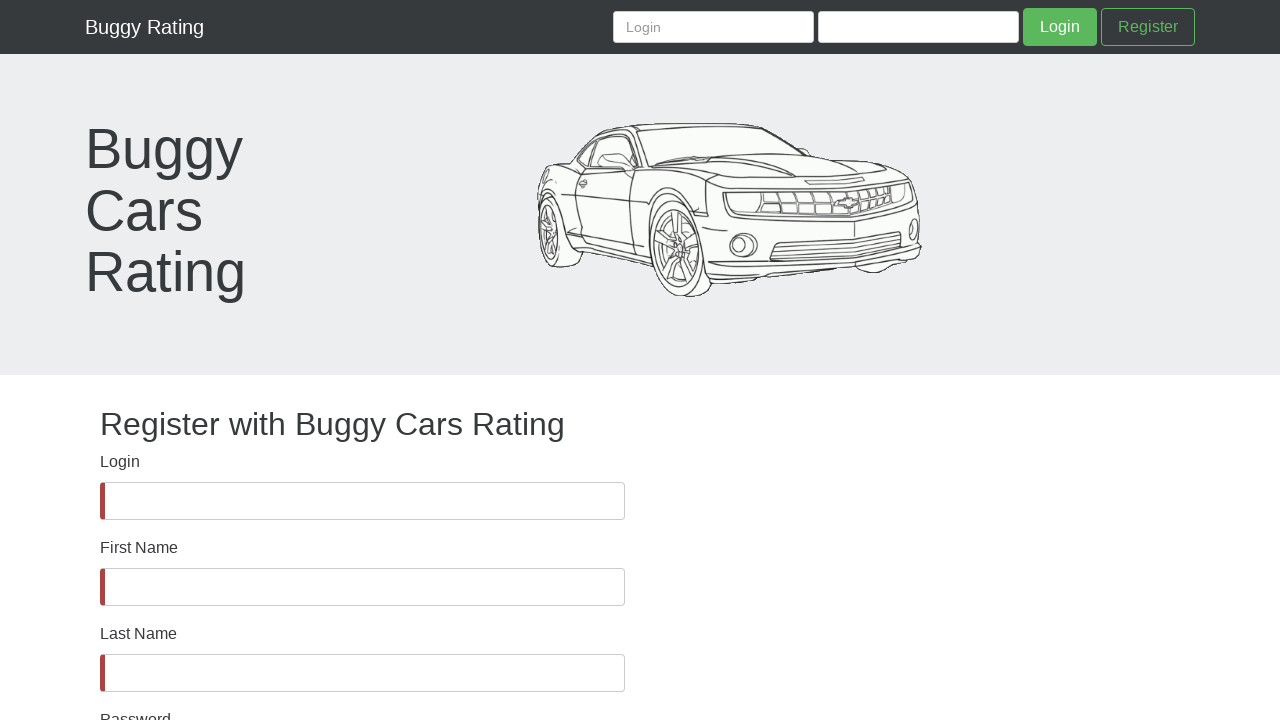

Clicked Login field at (362, 501) on internal:label="Login"i
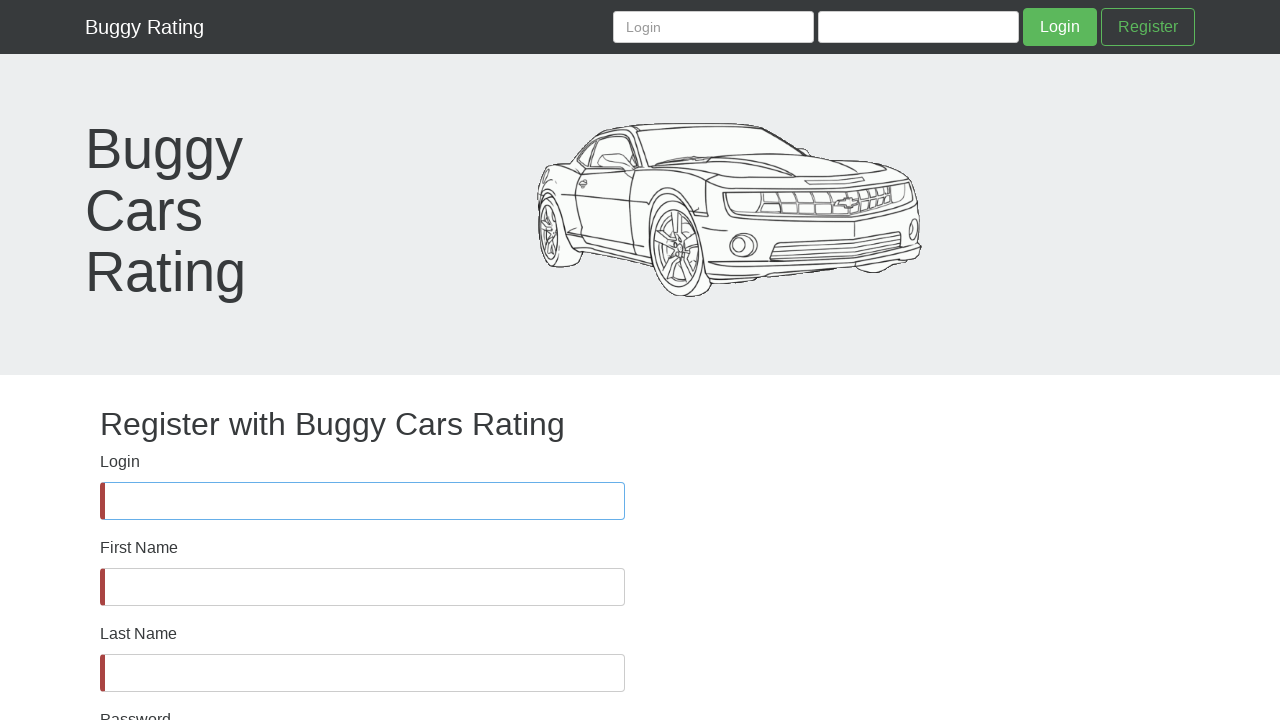

Filled Login field with 'existinguser' on internal:label="Login"i
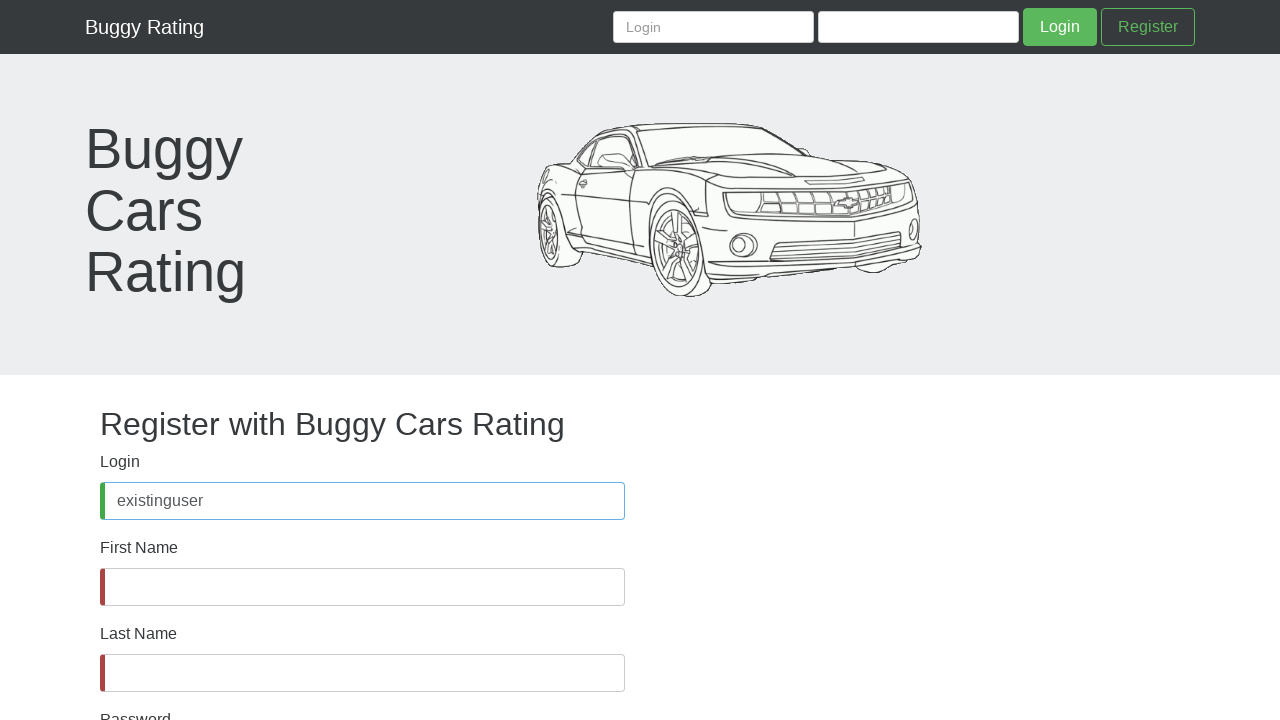

Clicked First Name field at (362, 587) on internal:label="First Name"i
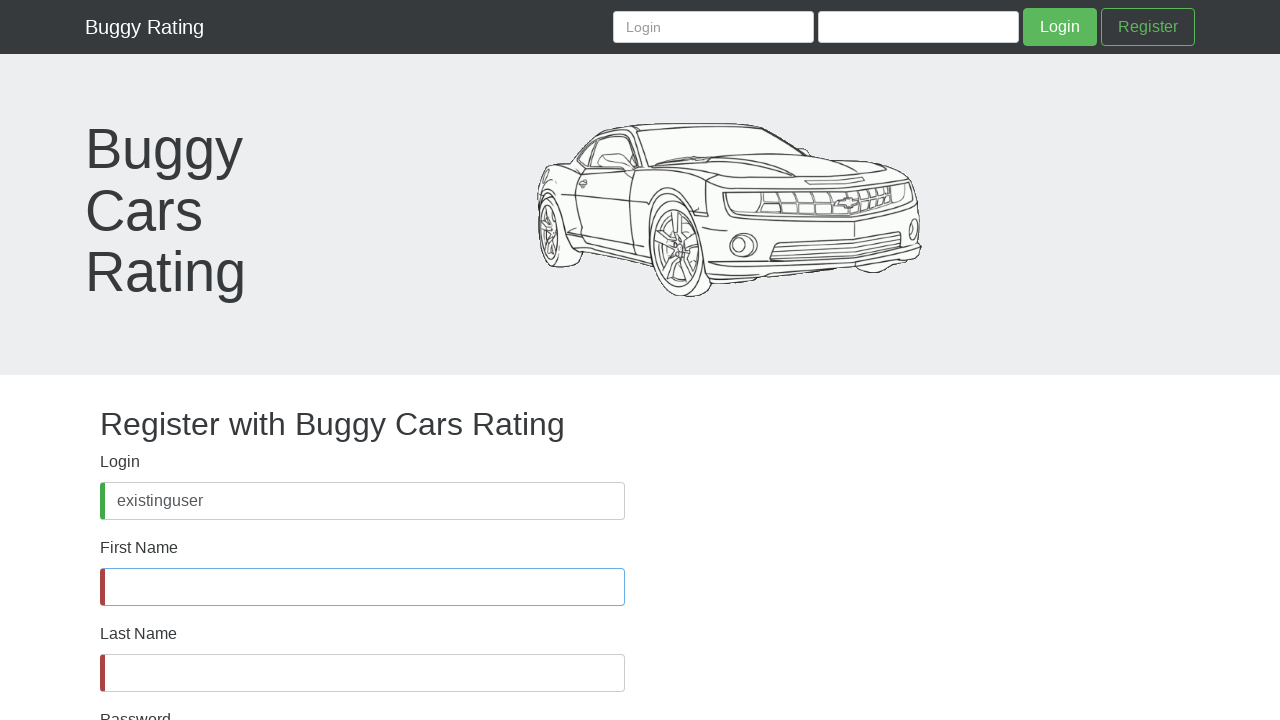

Filled First Name field with 'existinguser' on internal:label="First Name"i
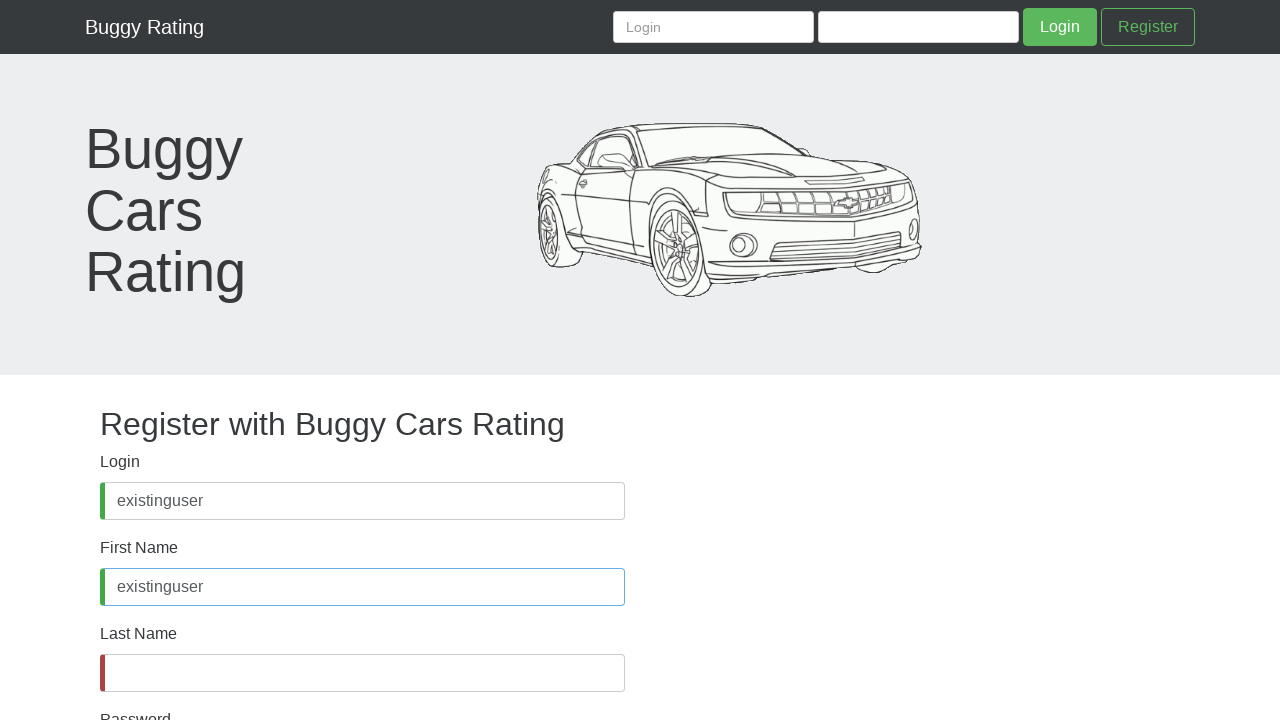

Clicked Last Name field at (362, 673) on internal:label="Last Name"i
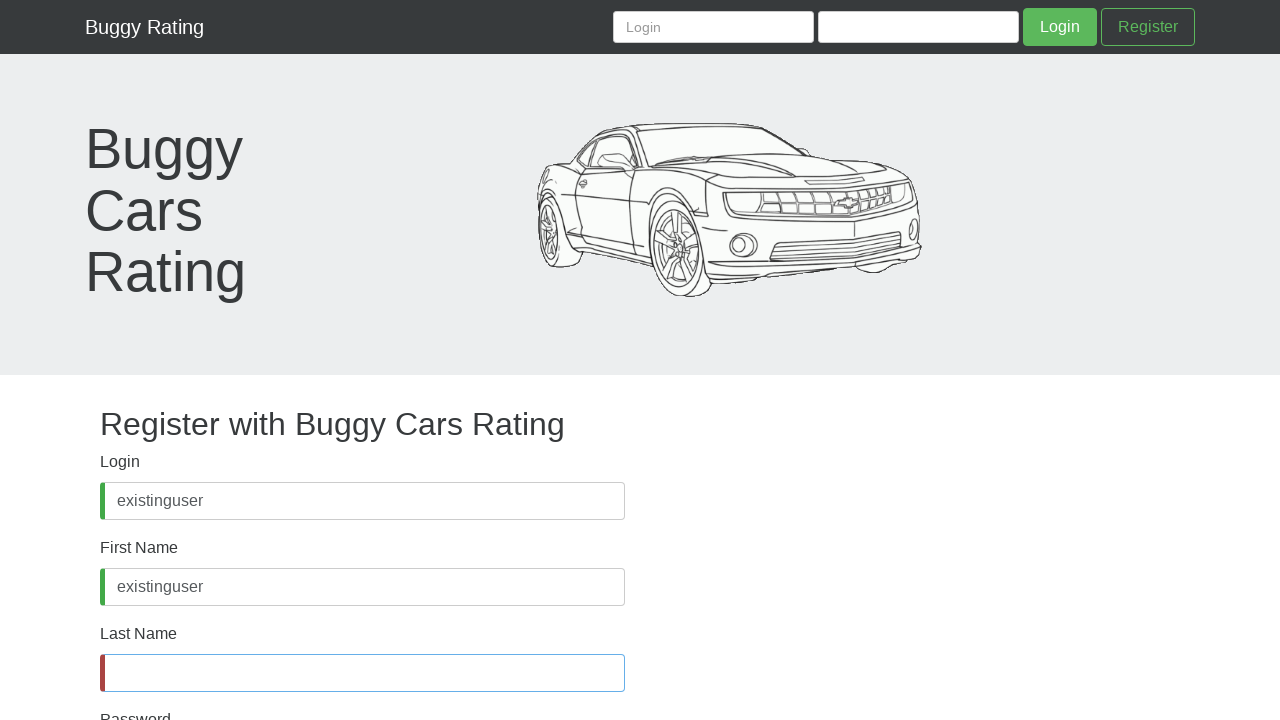

Filled Last Name field with 'existinguser' on internal:label="Last Name"i
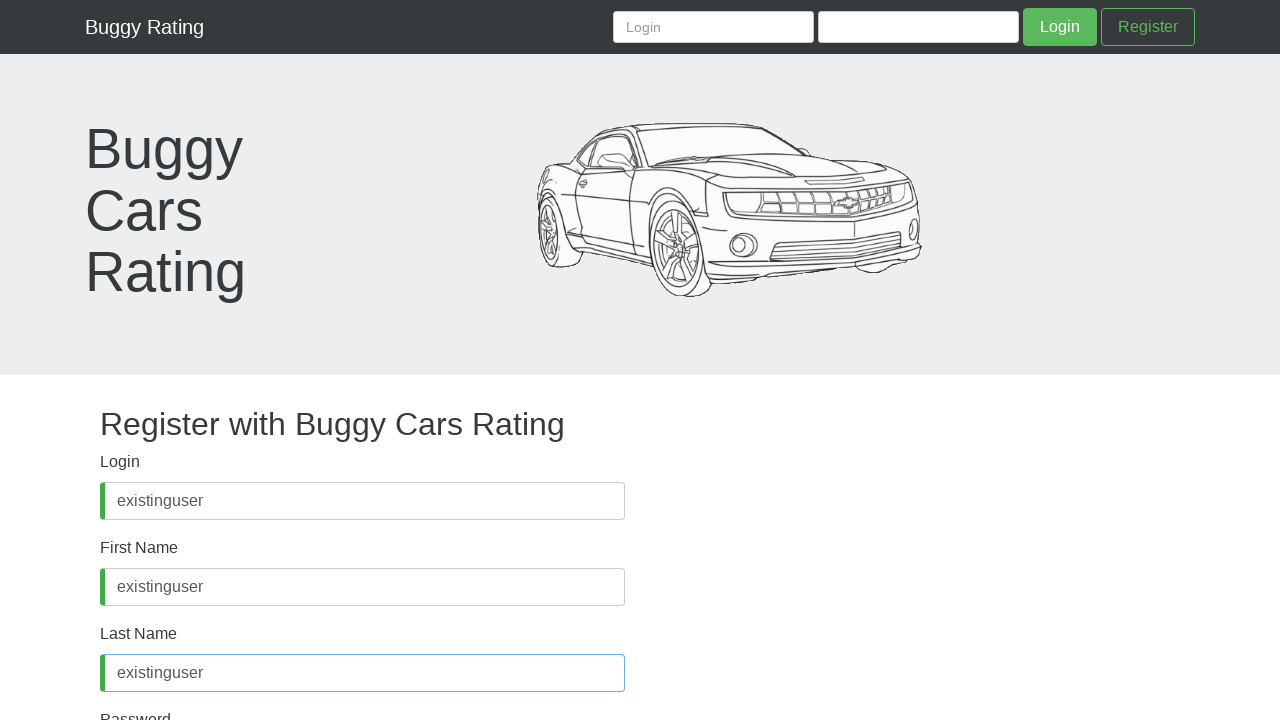

Clicked password area at (362, 685) on internal:text="Password Password is required"i
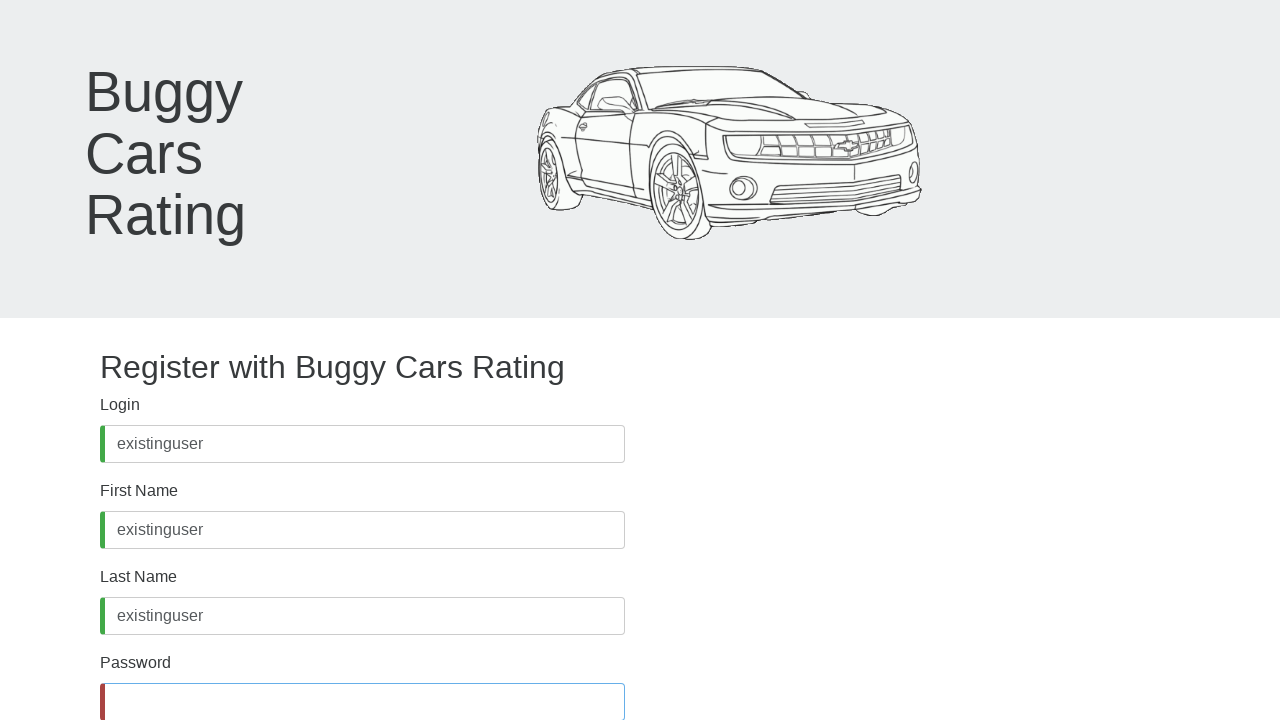

Filled Password field with 'ValidPass1234*' on internal:label="Password"s
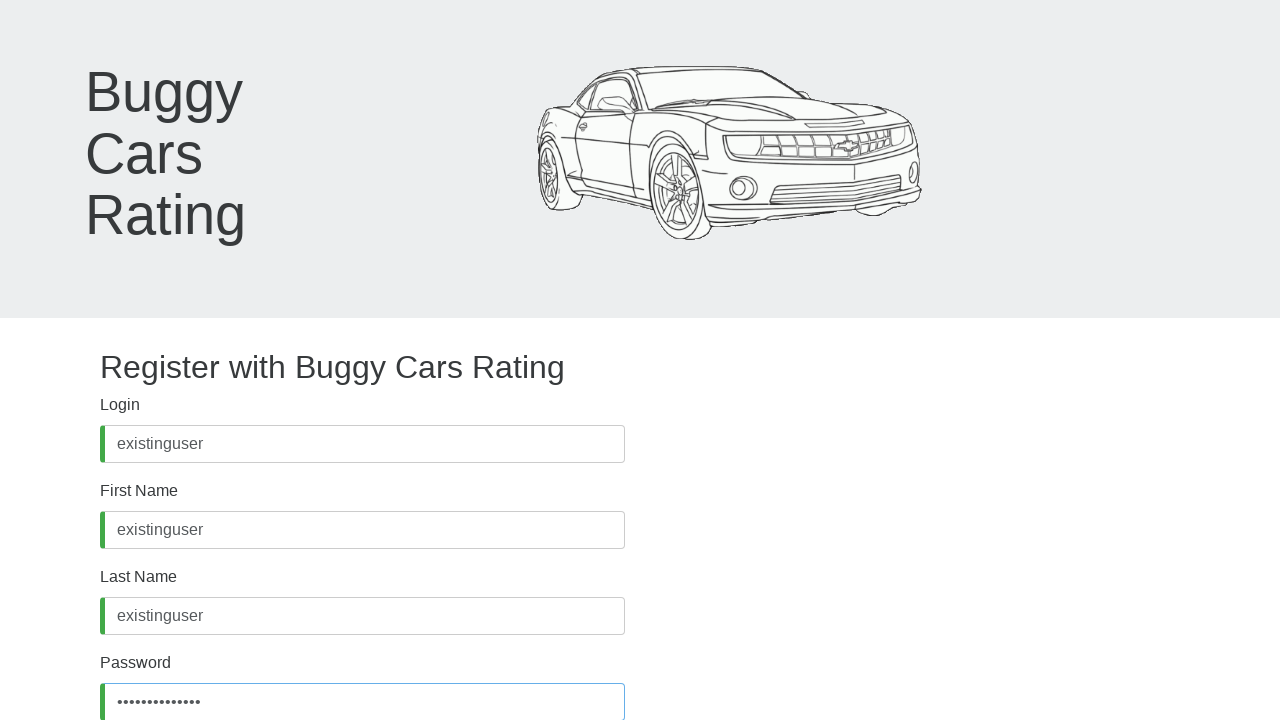

Clicked Confirm Password field at (362, 574) on internal:label="Confirm Password"i
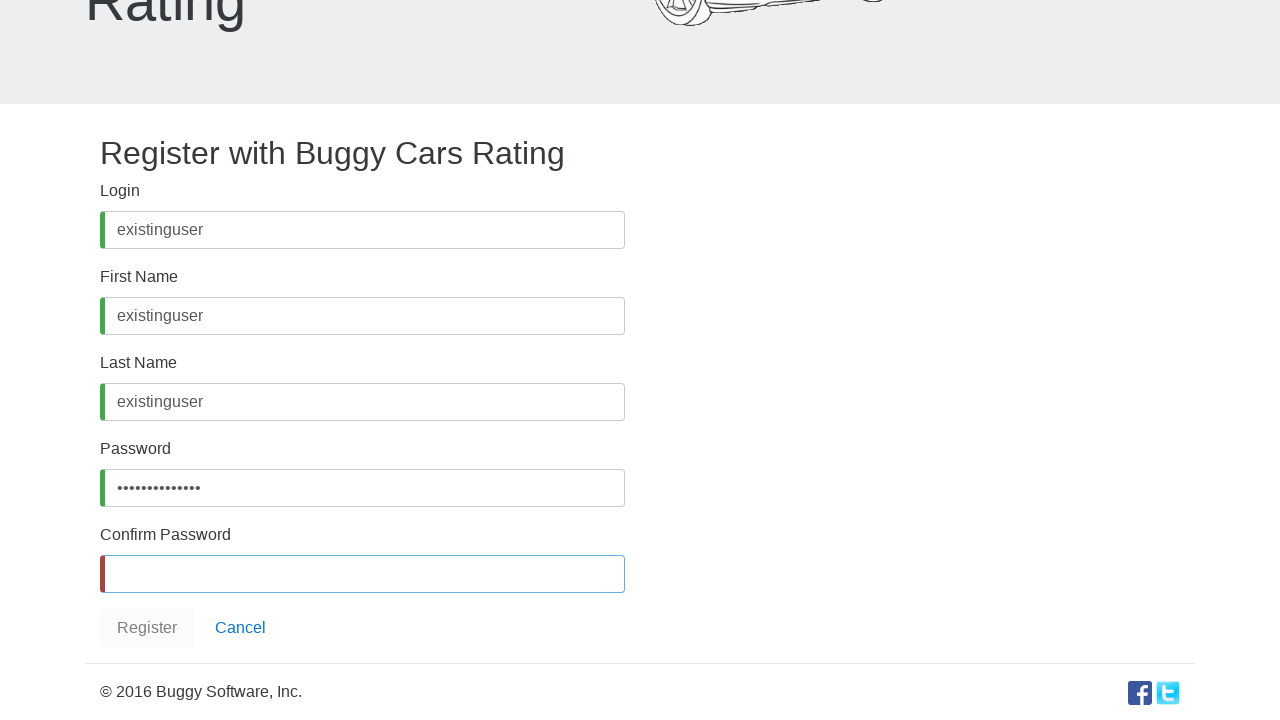

Filled Confirm Password field with 'ValidPass1234*' on internal:label="Confirm Password"i
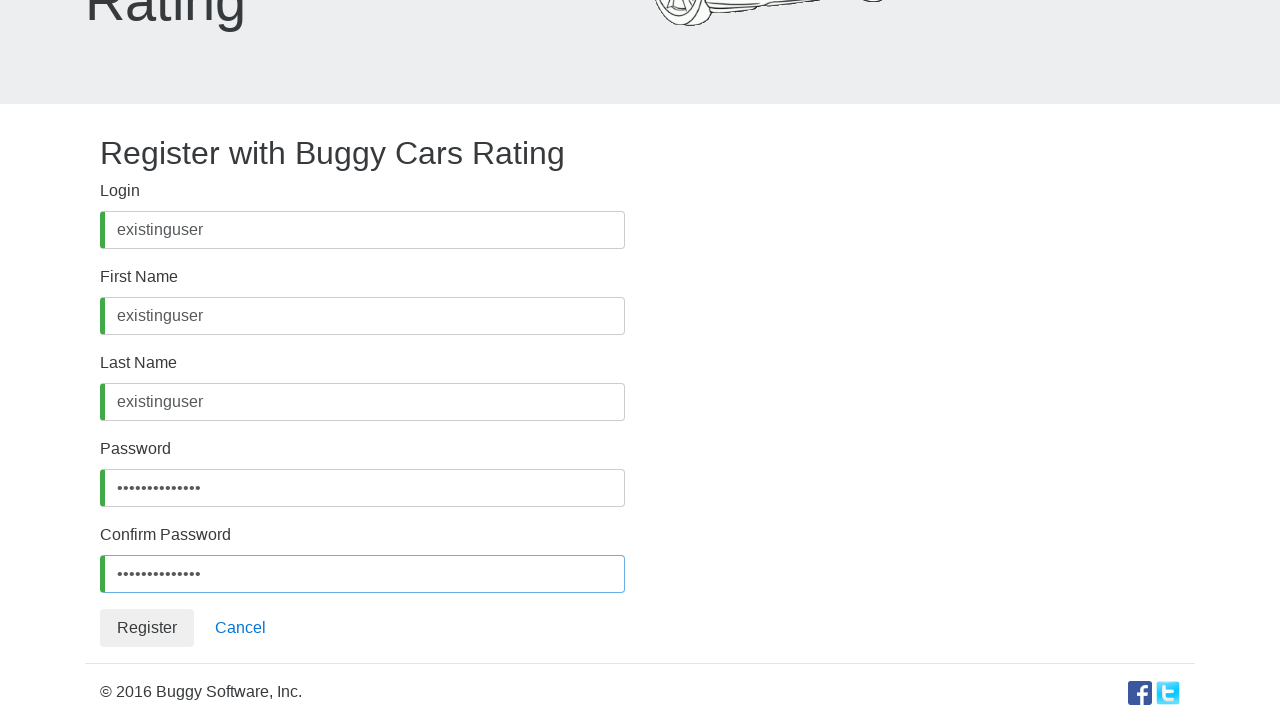

Clicked Register button to attempt registration with existing username at (147, 628) on internal:role=button[name="Register"i]
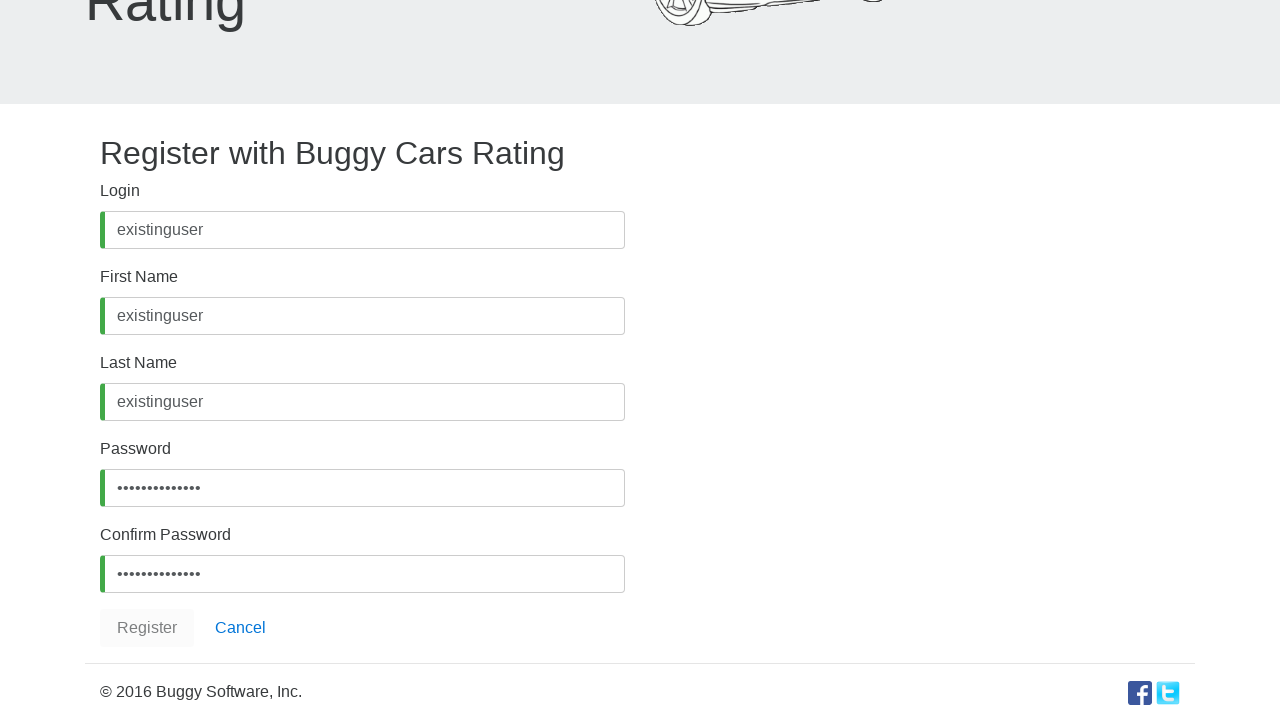

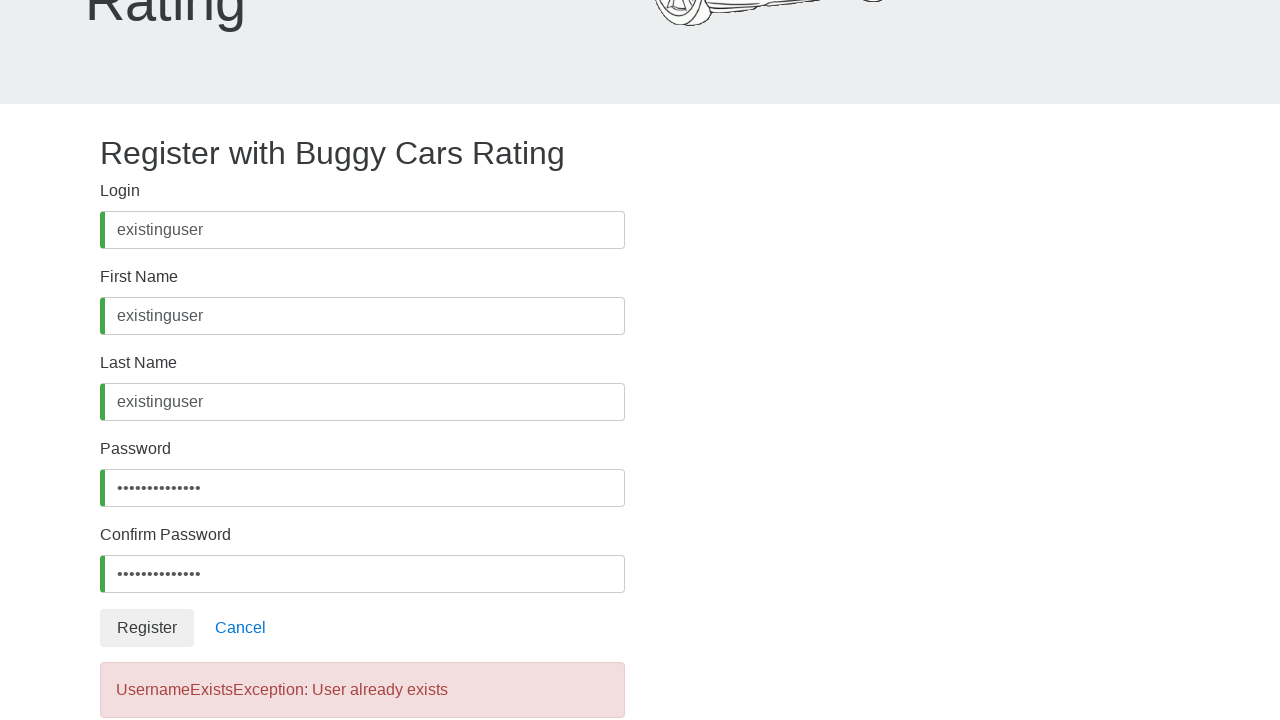